Tests the theme toggle button by clicking it twice to switch themes

Starting URL: https://carefulbitesfrontend.azurewebsites.net/

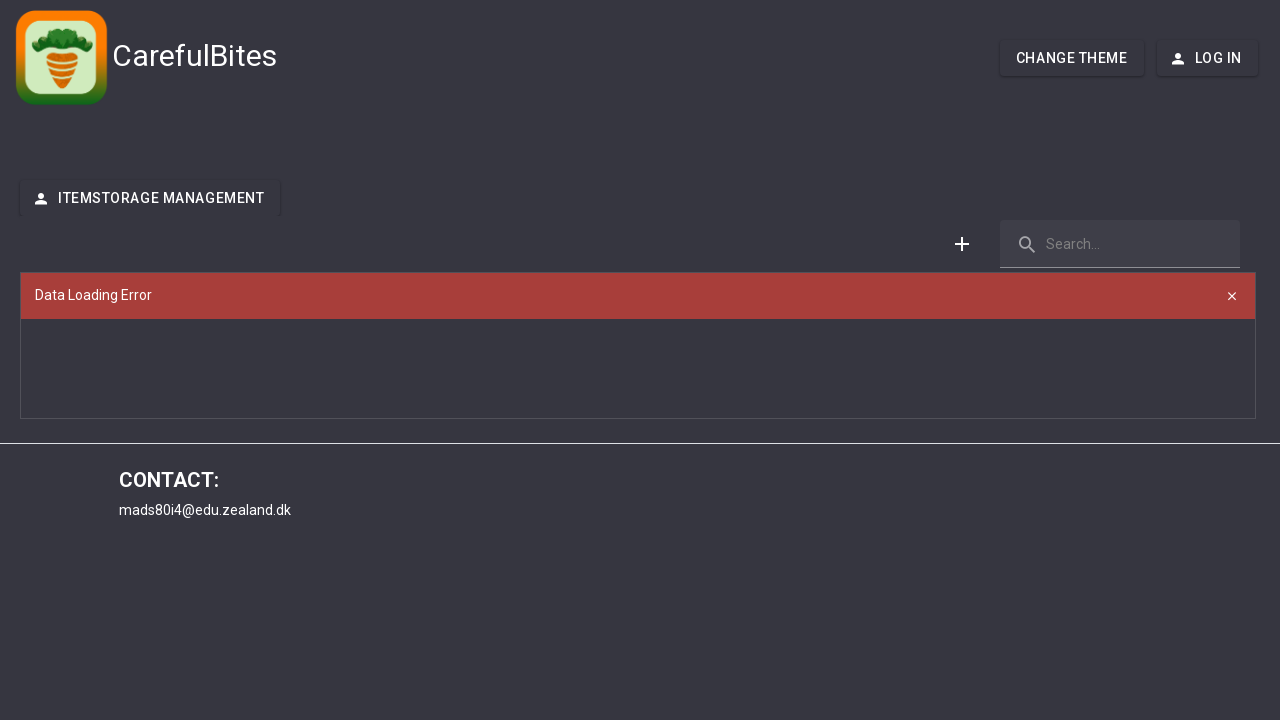

Clicked theme toggle button to switch theme at (1072, 58) on #theme-button
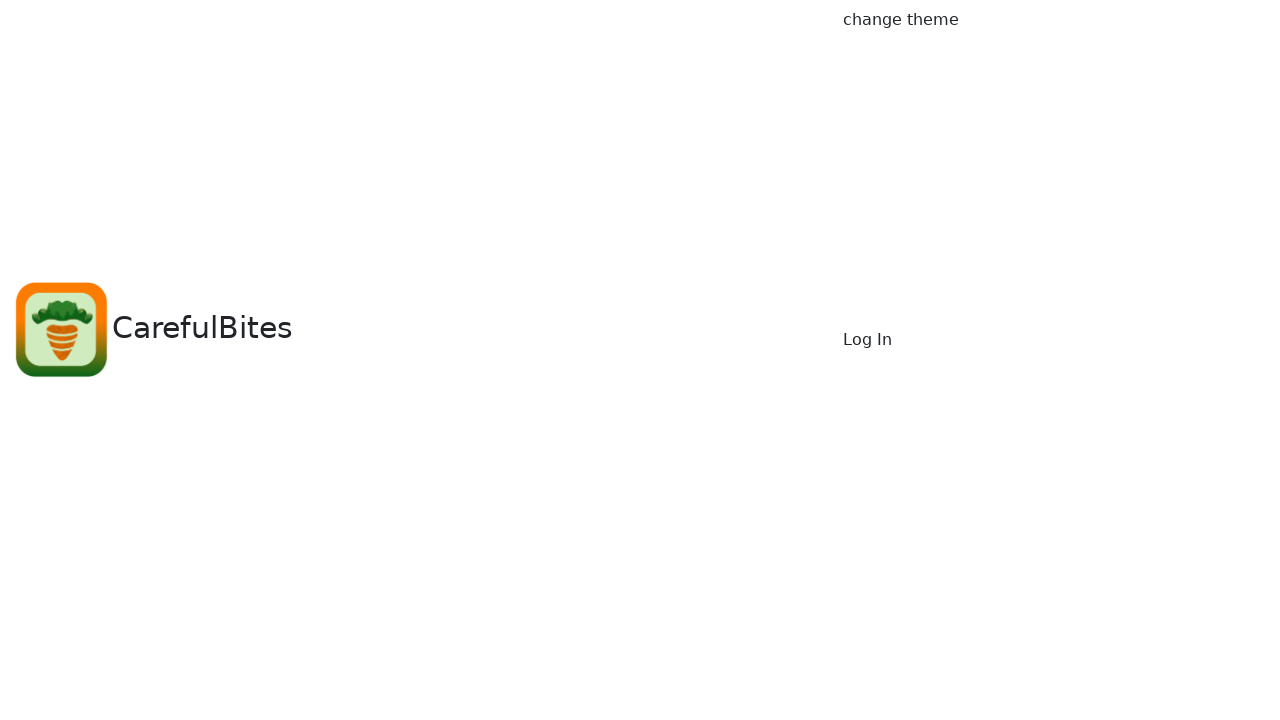

Waited for theme change animation to complete
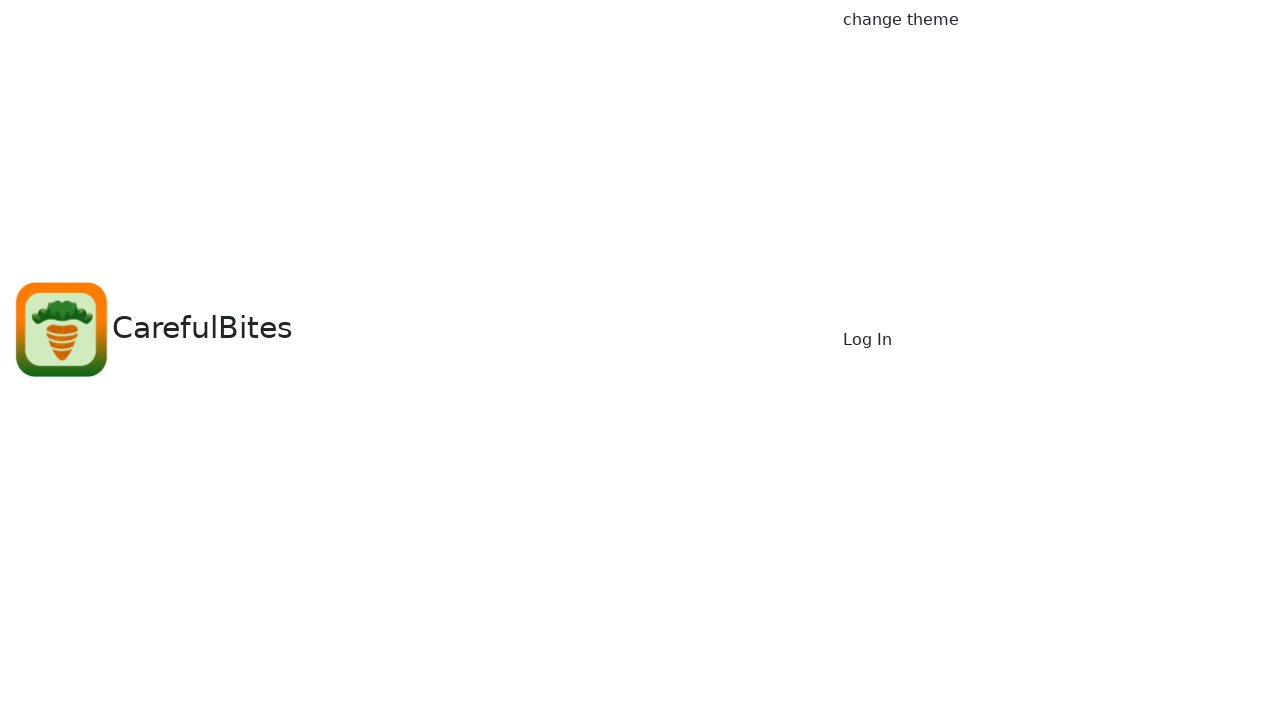

Clicked theme toggle button again to revert theme at (1050, 168) on #theme-button
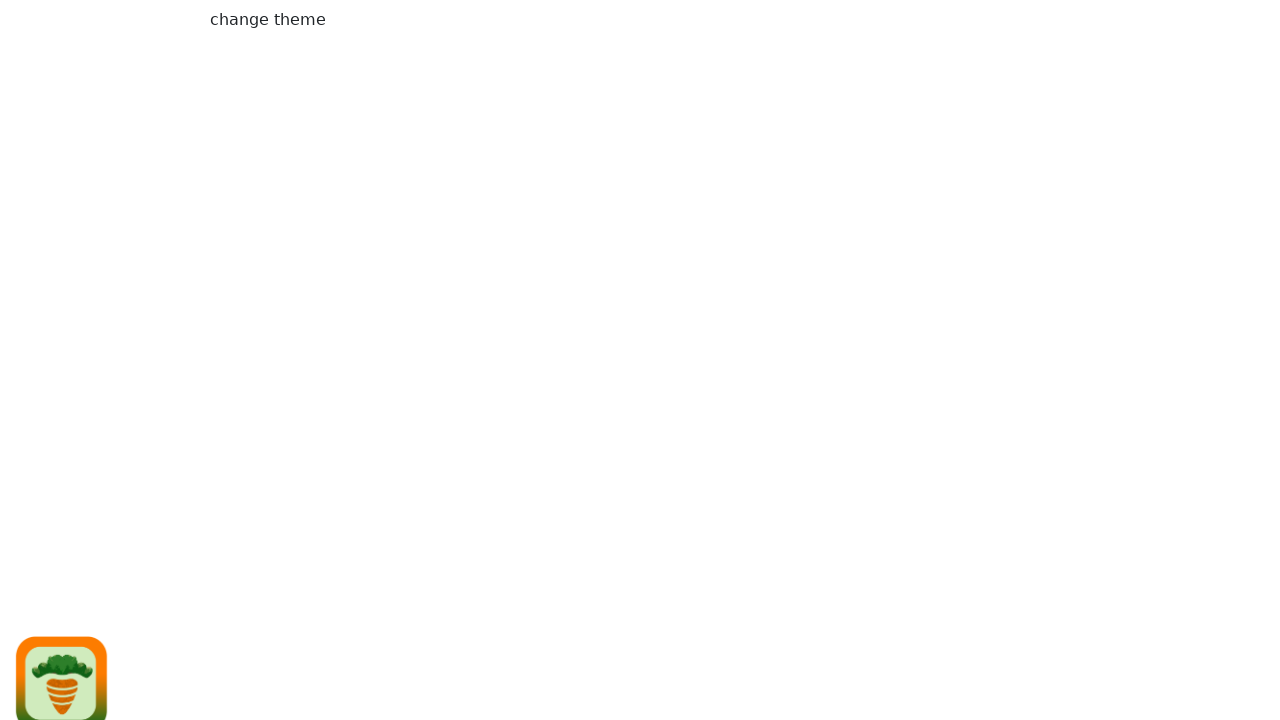

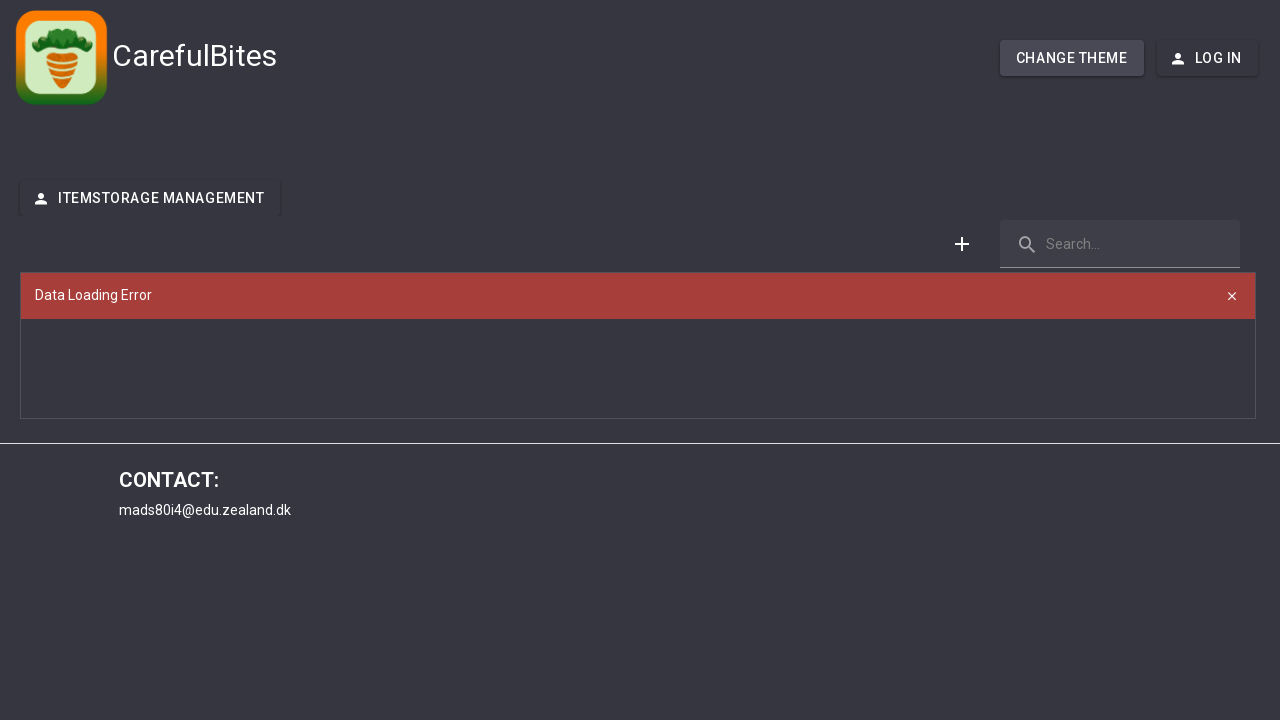